Tests JavaScript alert handling on demoqa.com by clicking buttons that trigger alerts and interacting with them (accepting, sending text, confirming)

Starting URL: https://demoqa.com/alerts

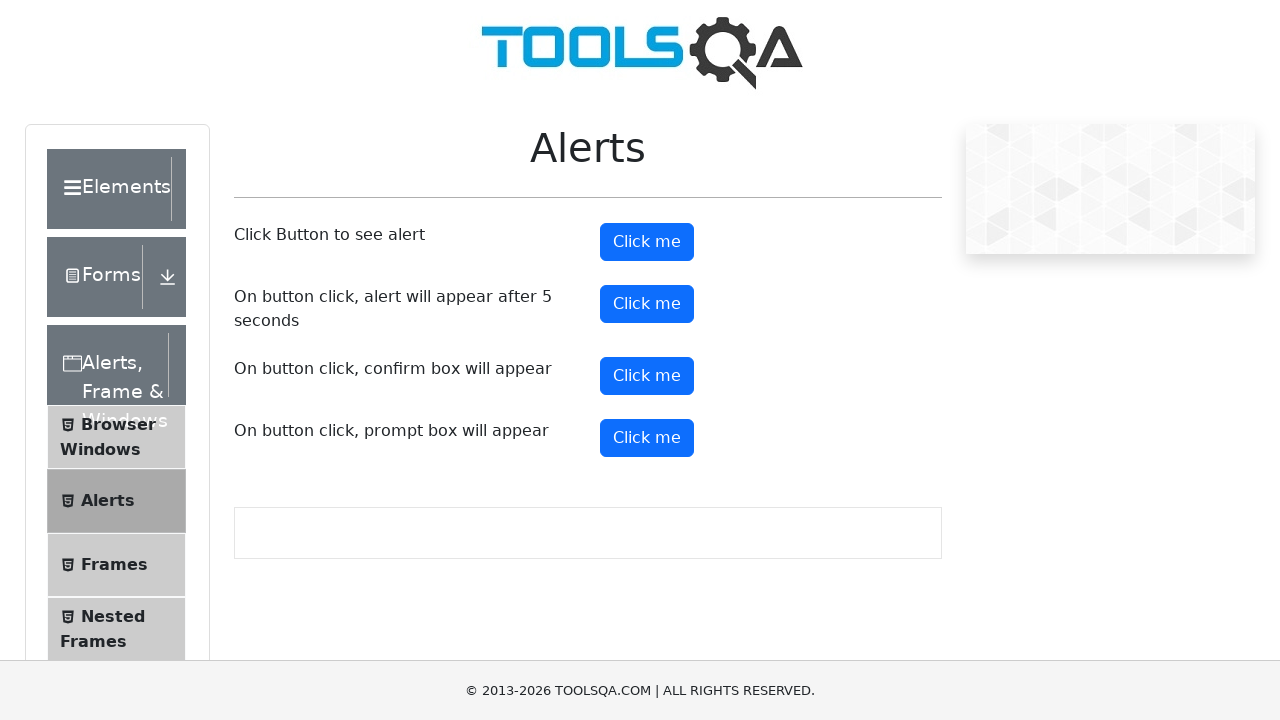

Clicked alert button to trigger simple alert at (647, 242) on #alertButton
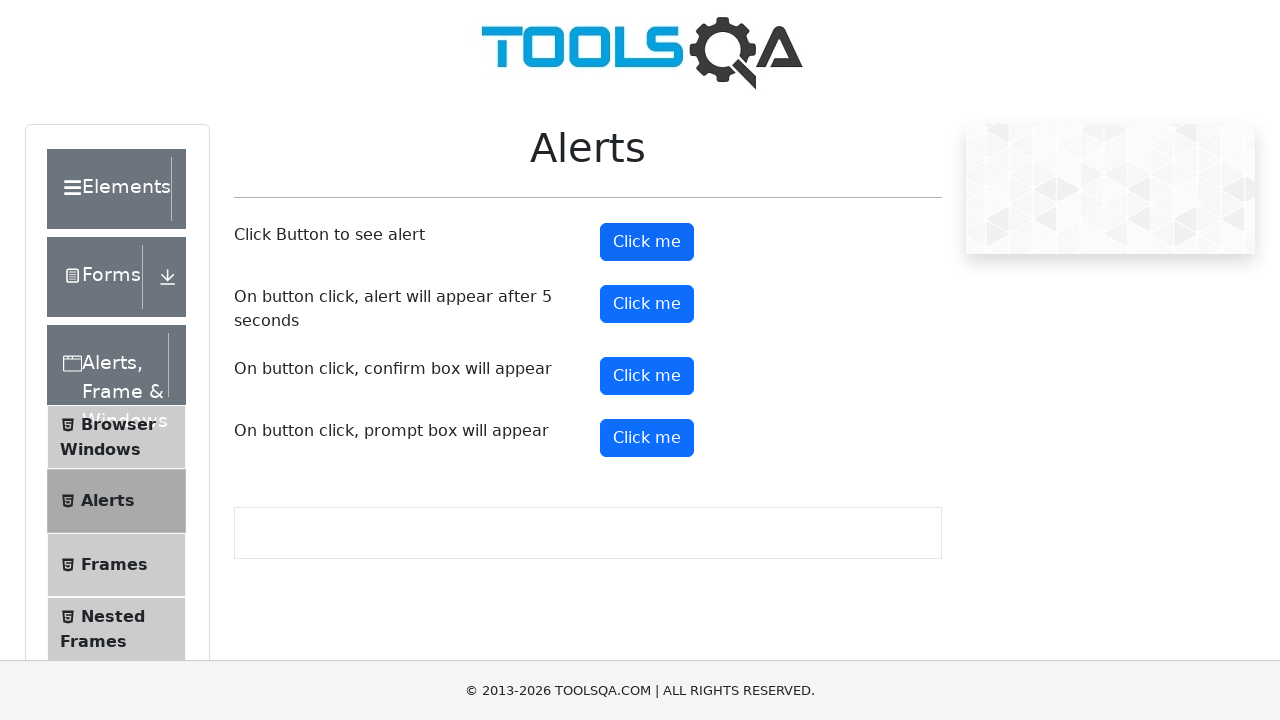

Set up dialog handler to accept alerts
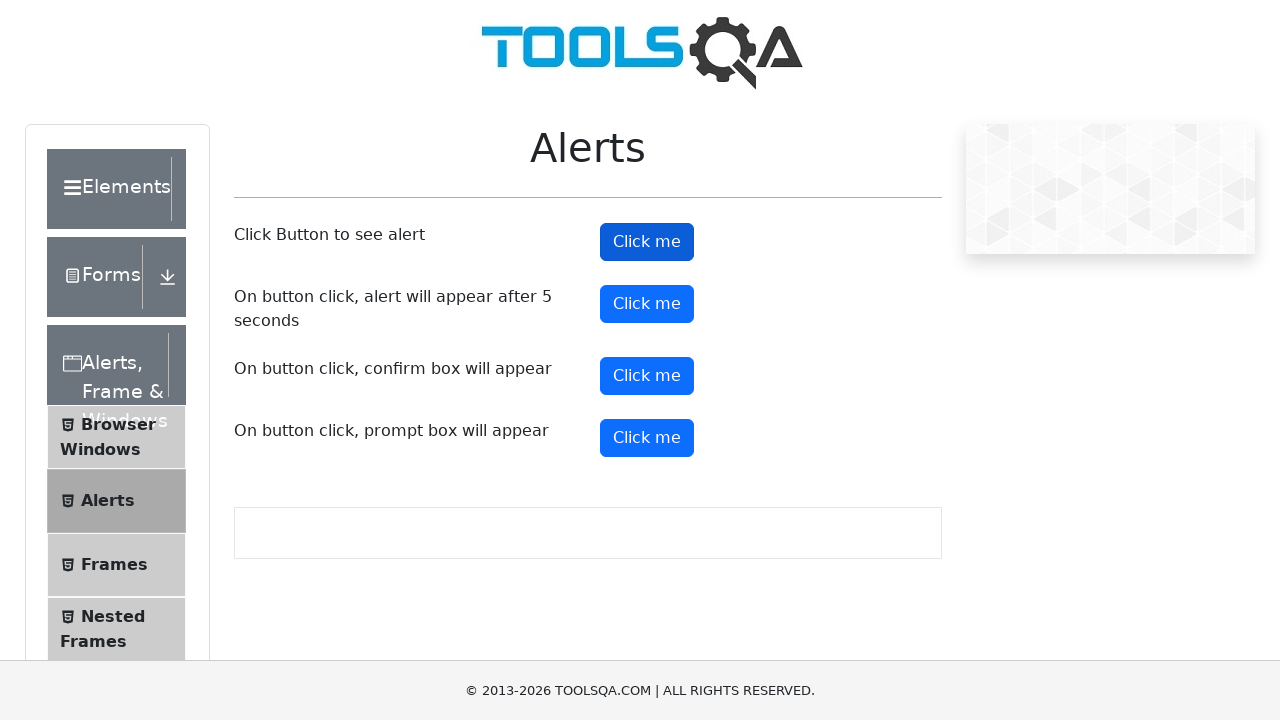

Waited for alert to appear and be handled
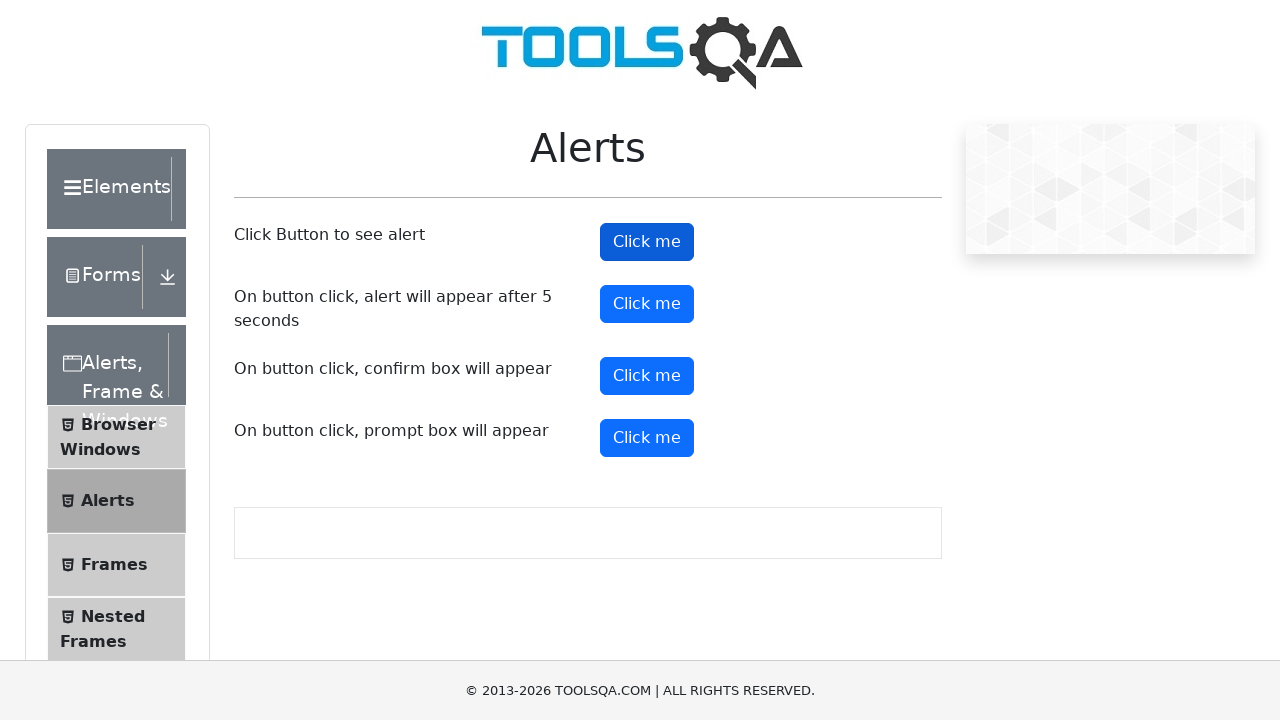

Set up dialog handler for prompt to send text input
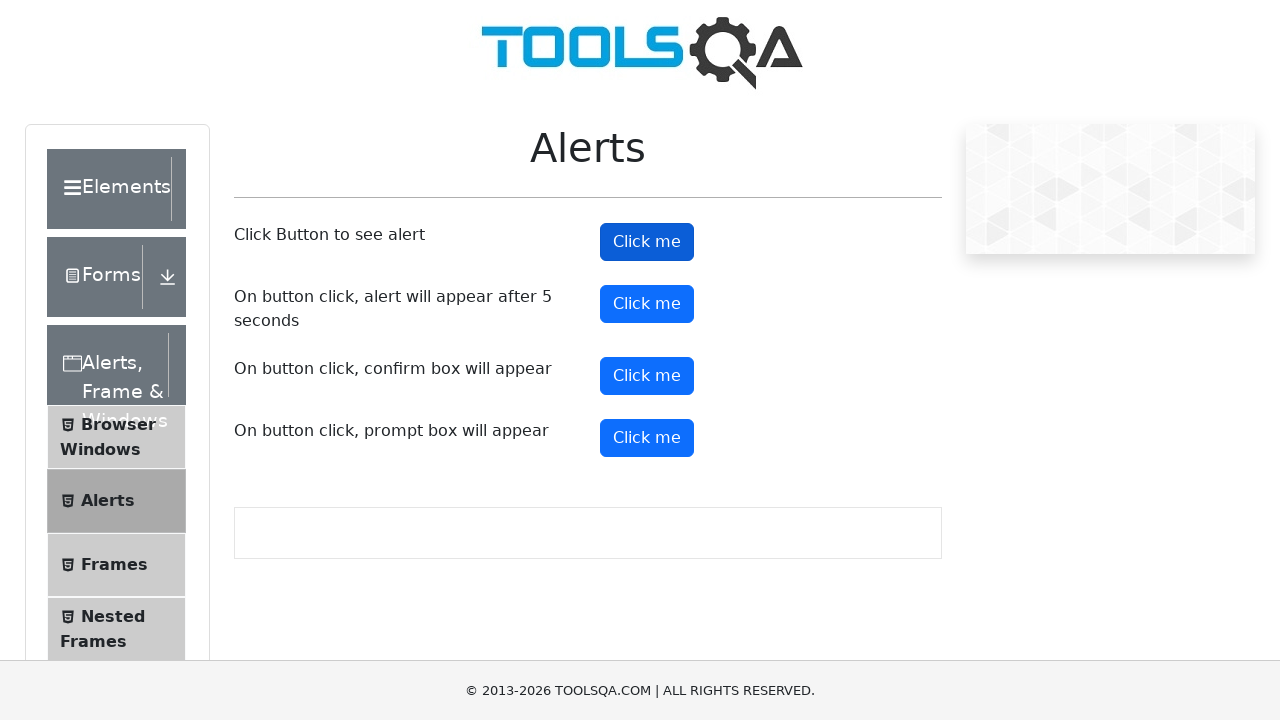

Clicked confirm button to trigger confirm dialog at (647, 376) on #confirmButton
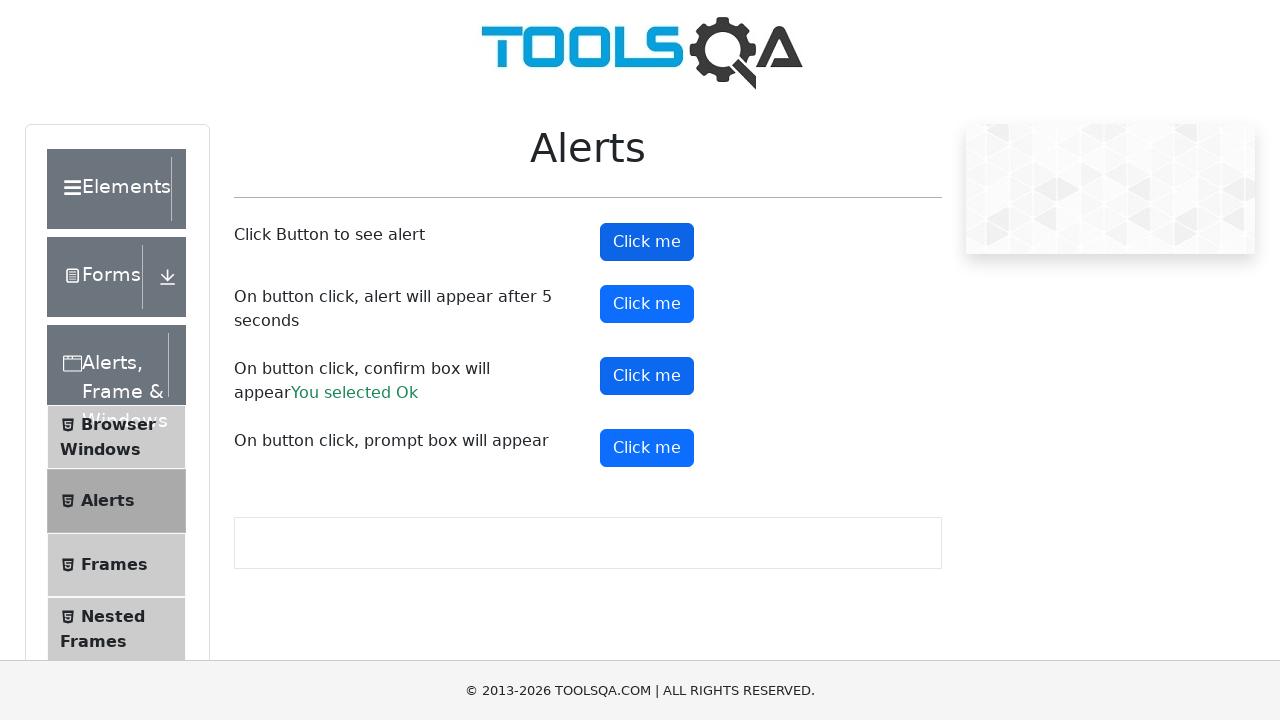

Waited for dialog interaction to complete
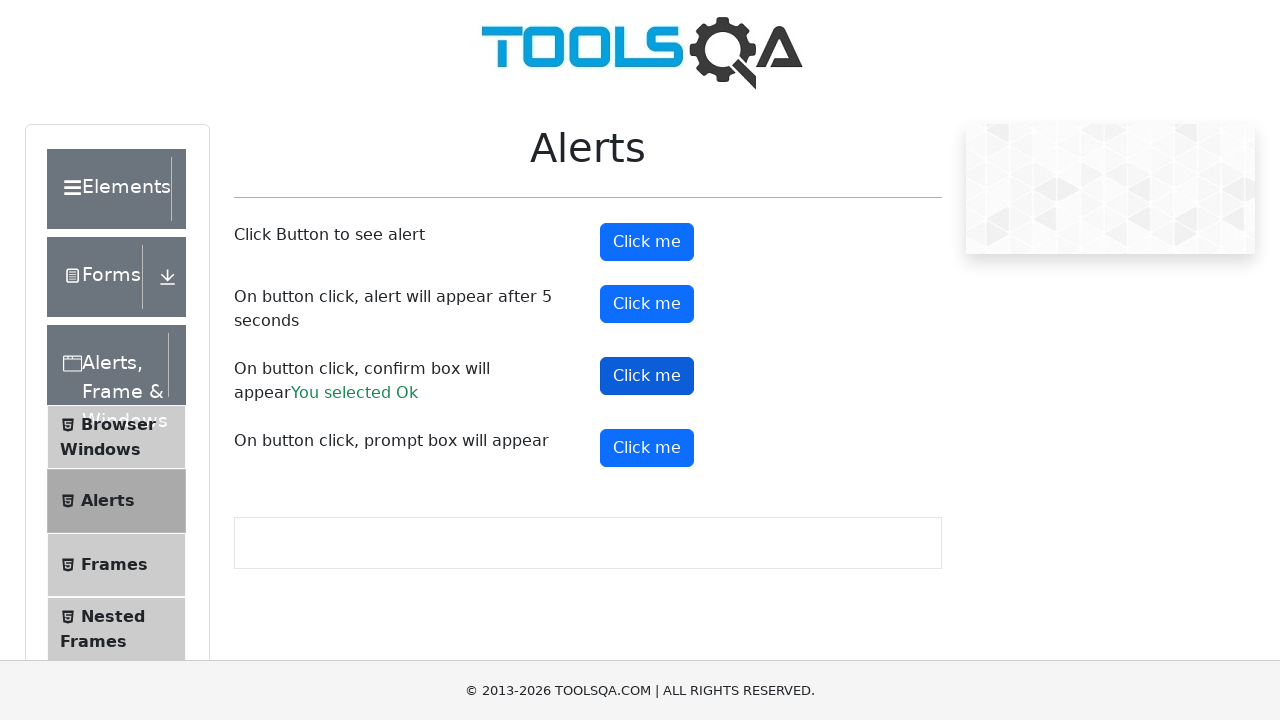

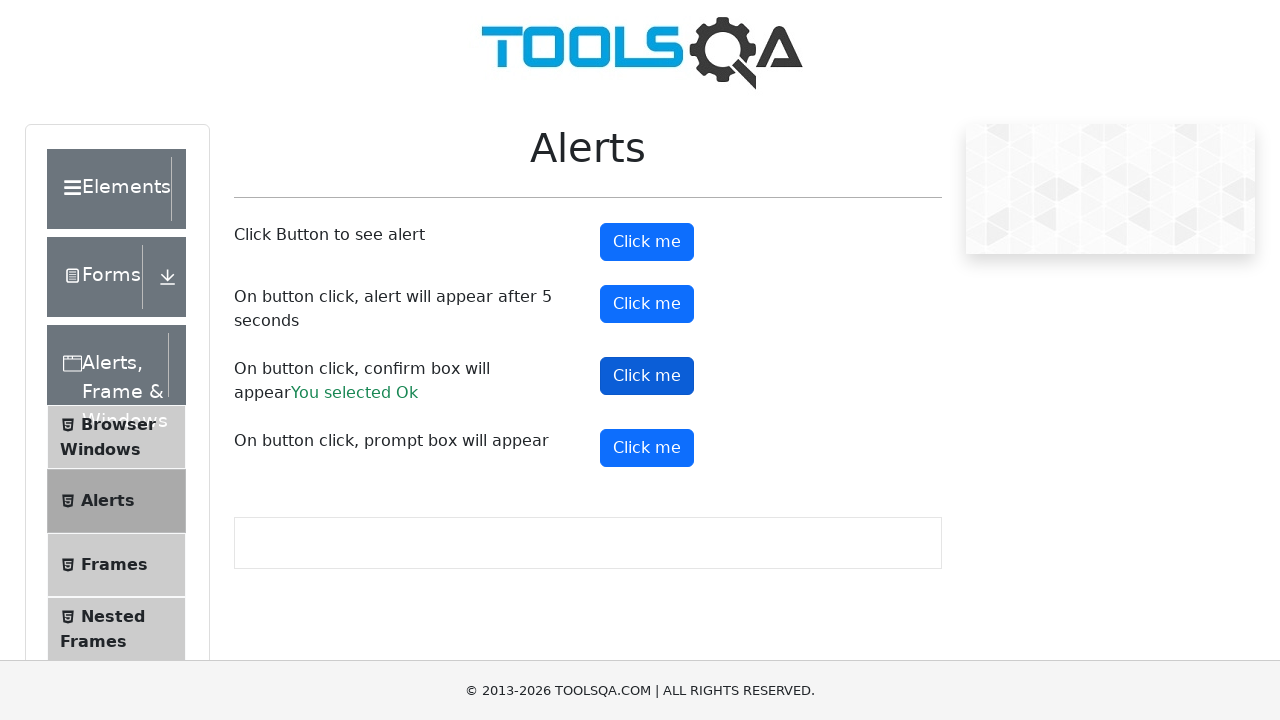